Tests a dynamic autocomplete dropdown by typing a partial country name ("rus"), waiting for suggestions to appear, selecting "Russian Federation" from the dropdown, and verifying the selection was applied to the input field.

Starting URL: https://rahulshettyacademy.com/AutomationPractice/

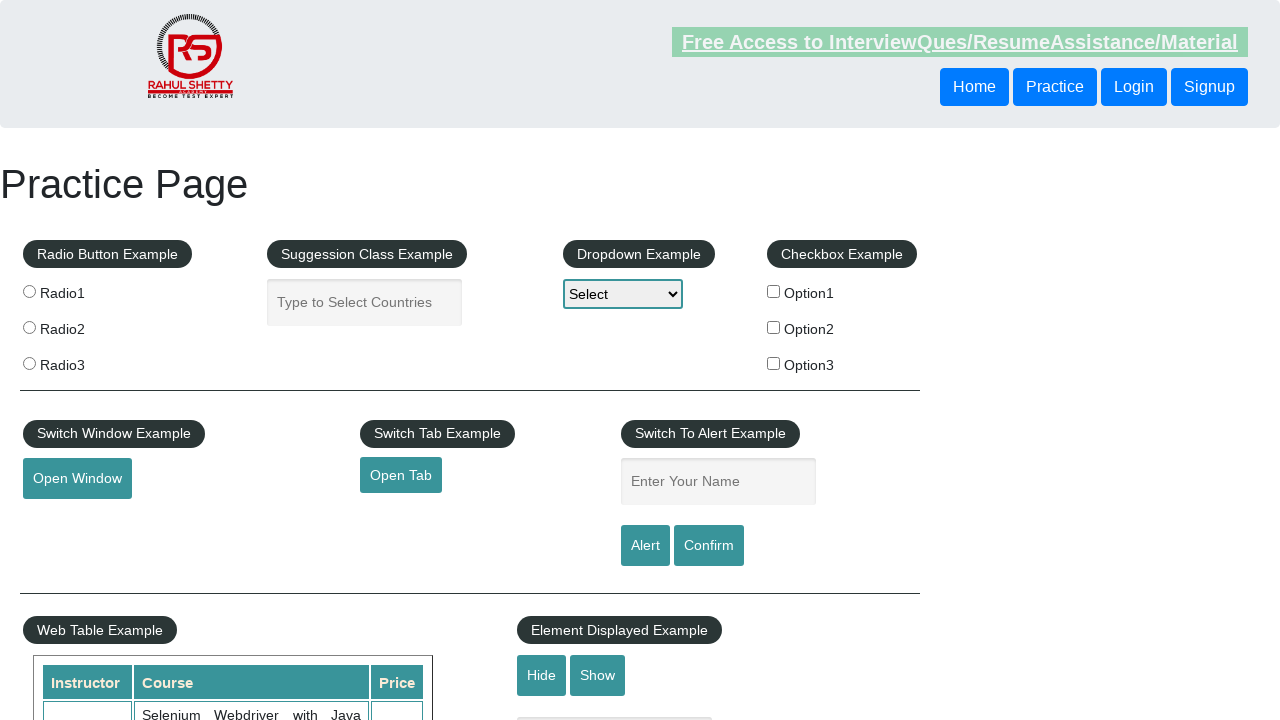

Waited for dynamic dropdown input to be visible
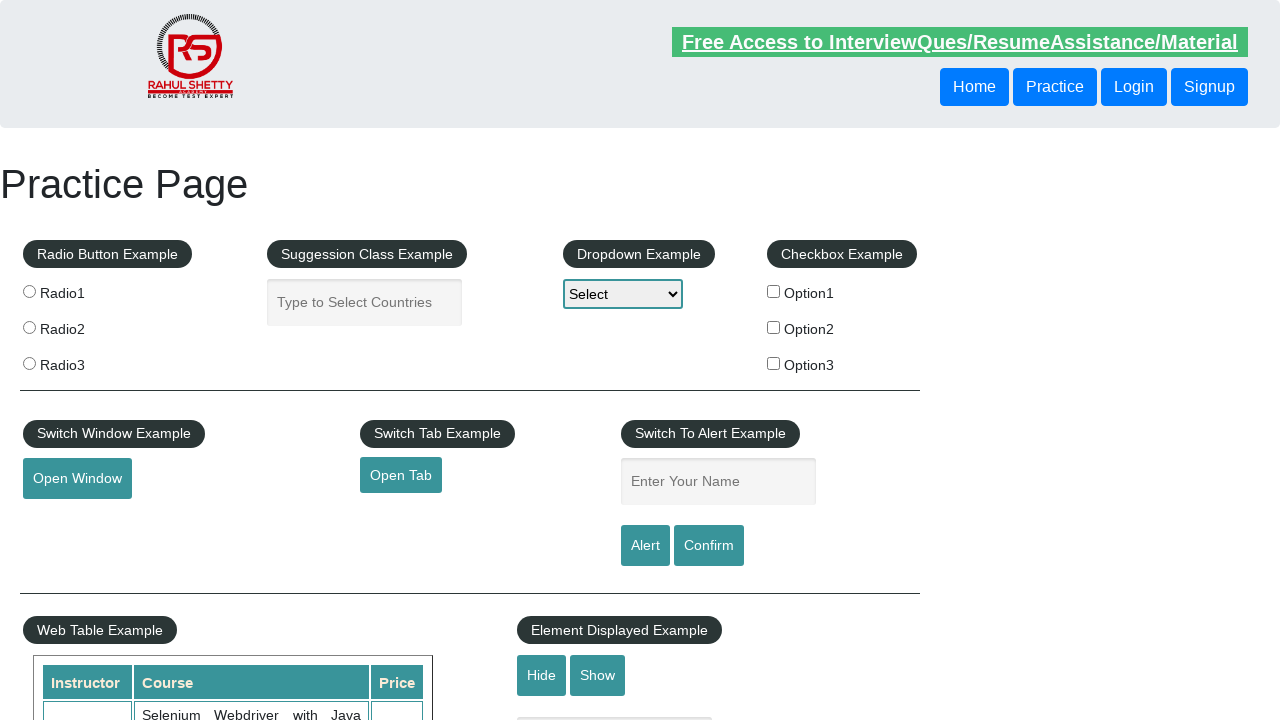

Clicked on the autocomplete input field at (365, 302) on #autocomplete
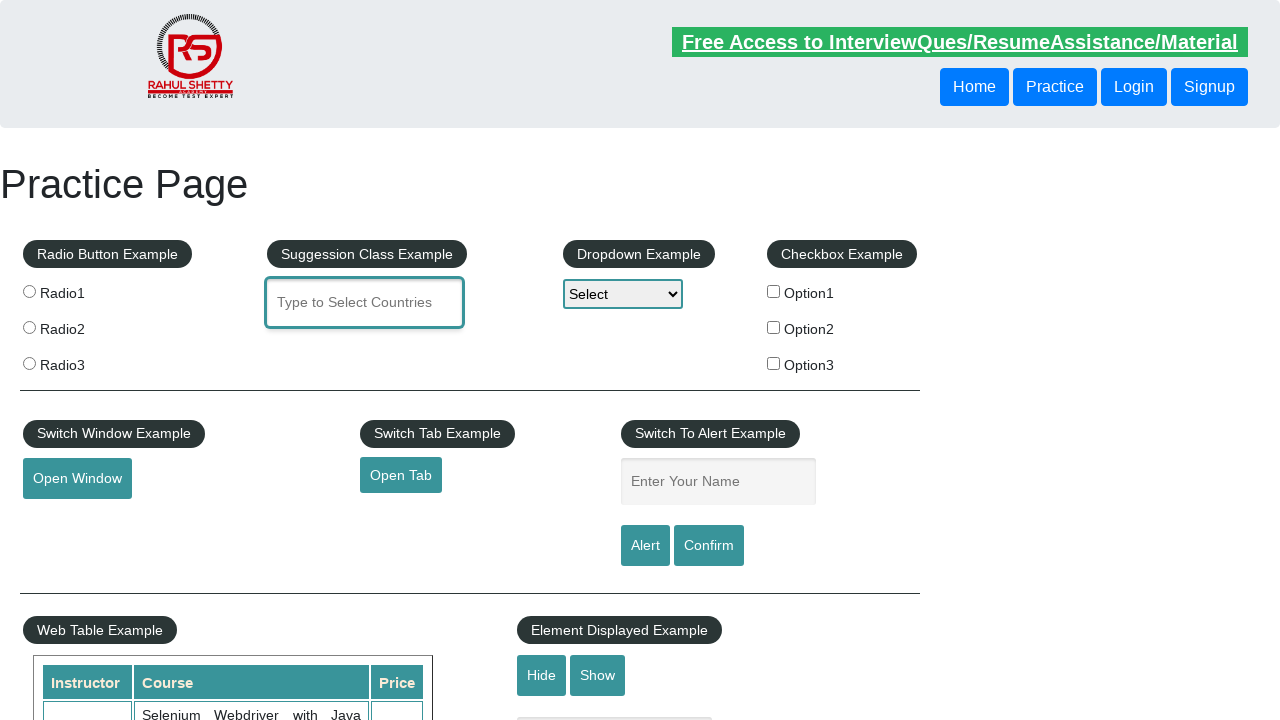

Typed 'rus' in the autocomplete field to trigger dropdown suggestions on #autocomplete
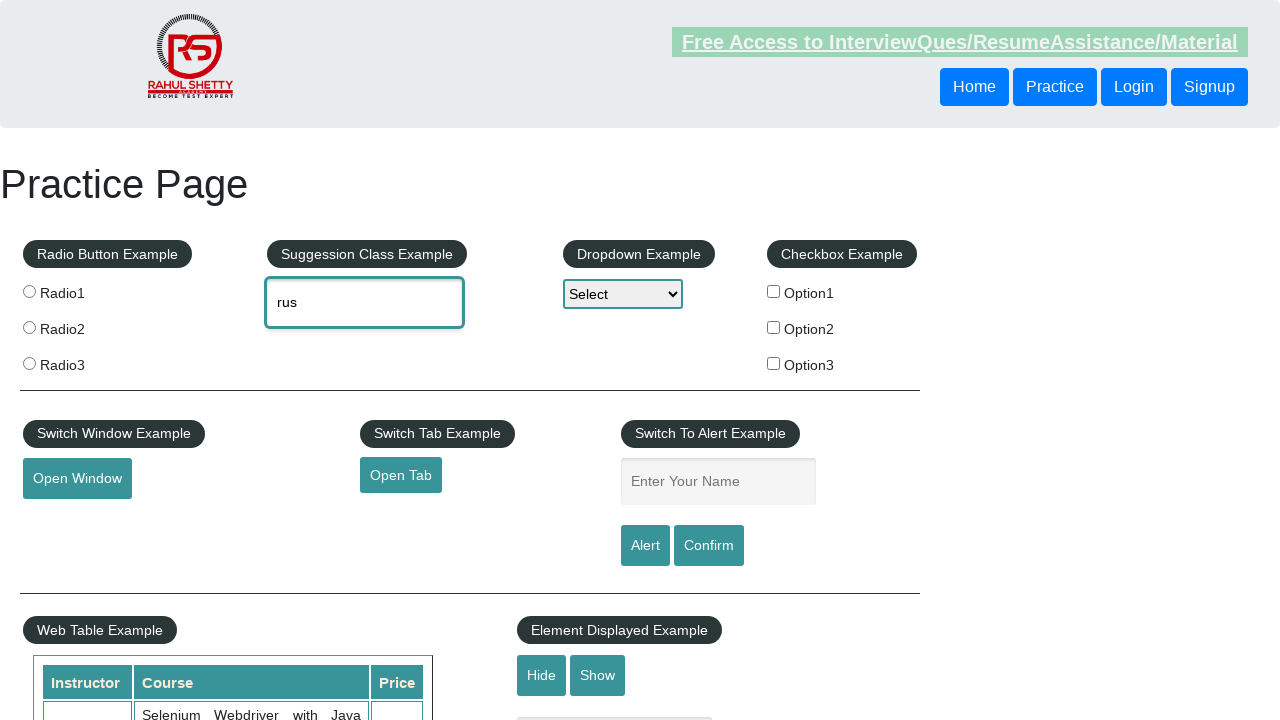

Waited for dropdown suggestions to appear
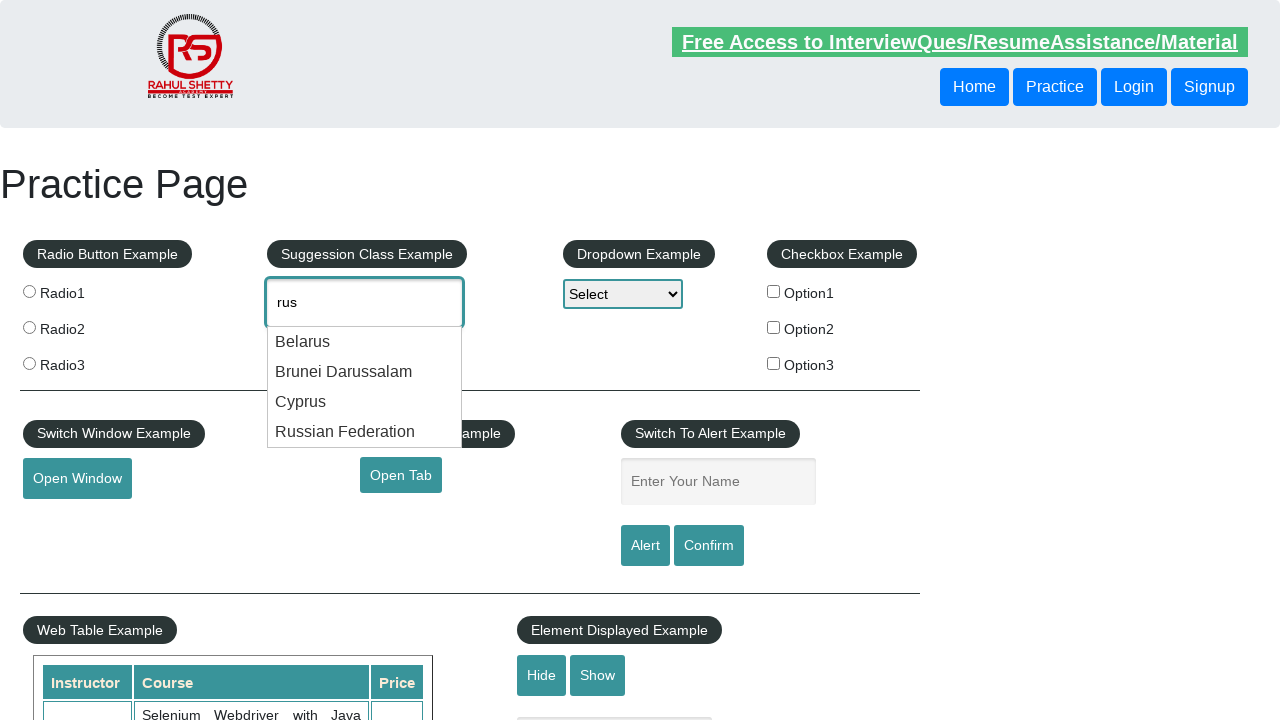

Selected 'Russian Federation' from the dropdown options at (365, 432) on xpath=//div[contains(text(), 'Russian Federation')]
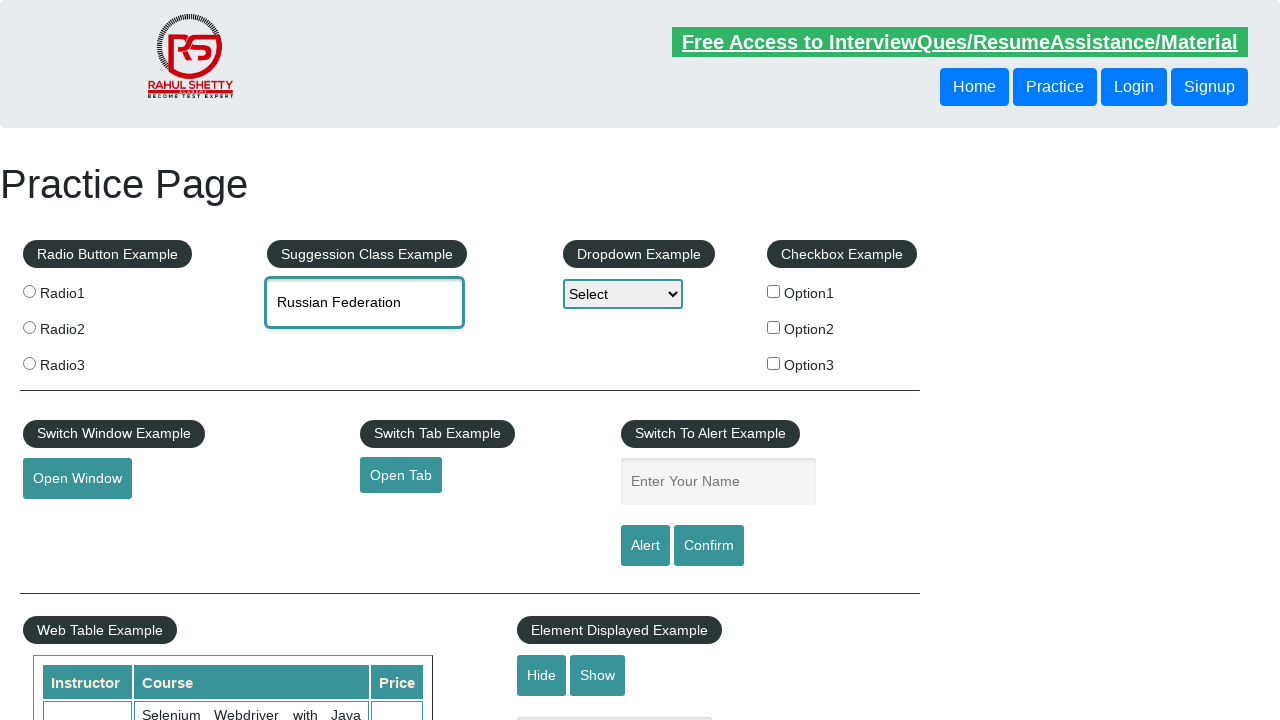

Verified that the input field now contains 'Russian Federation'
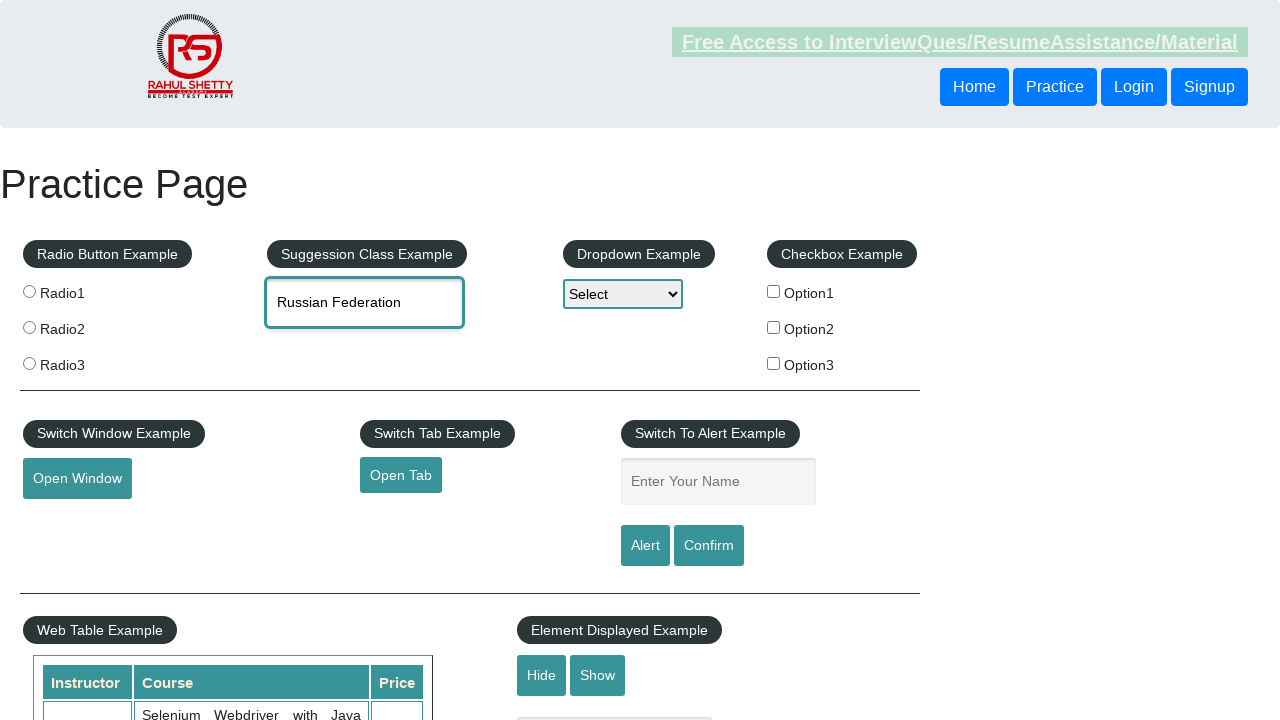

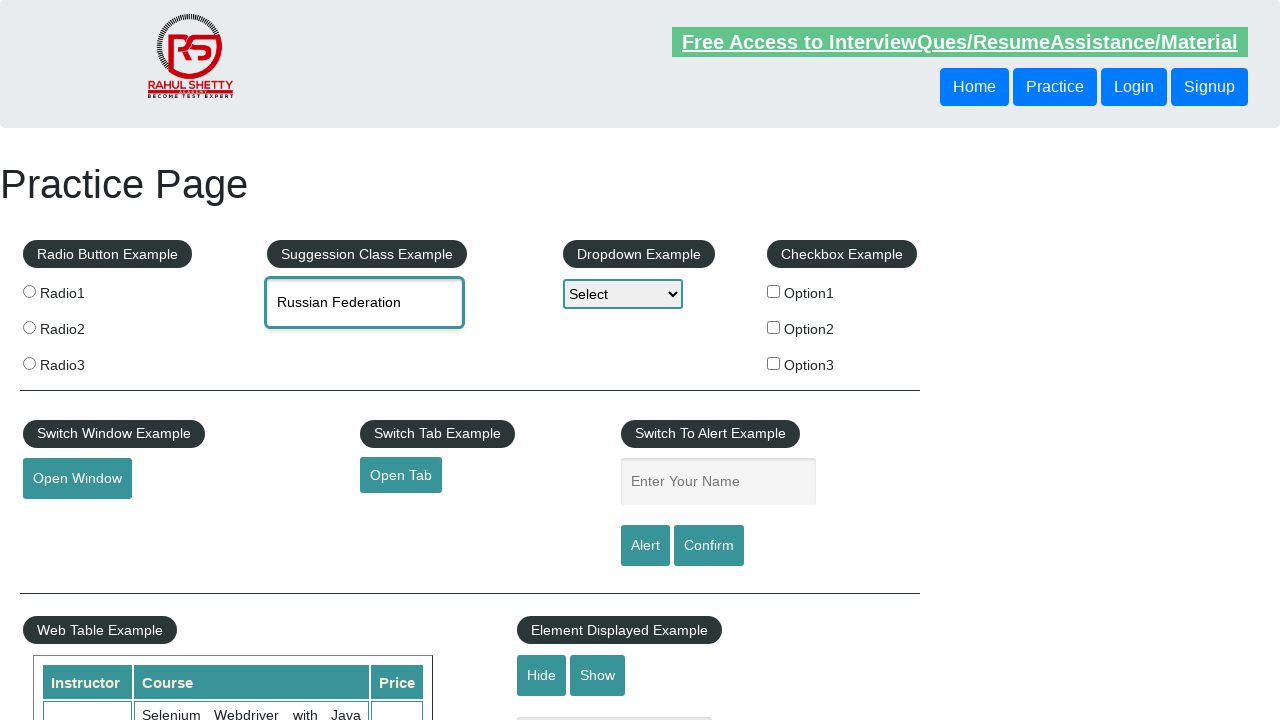